Tests a student registration form by filling in personal details (name, email, gender, phone), selecting date of birth from a date picker, choosing subjects and hobbies, entering an address, selecting state and city from dropdowns, and submitting the form.

Starting URL: https://demoqa.com/automation-practice-form

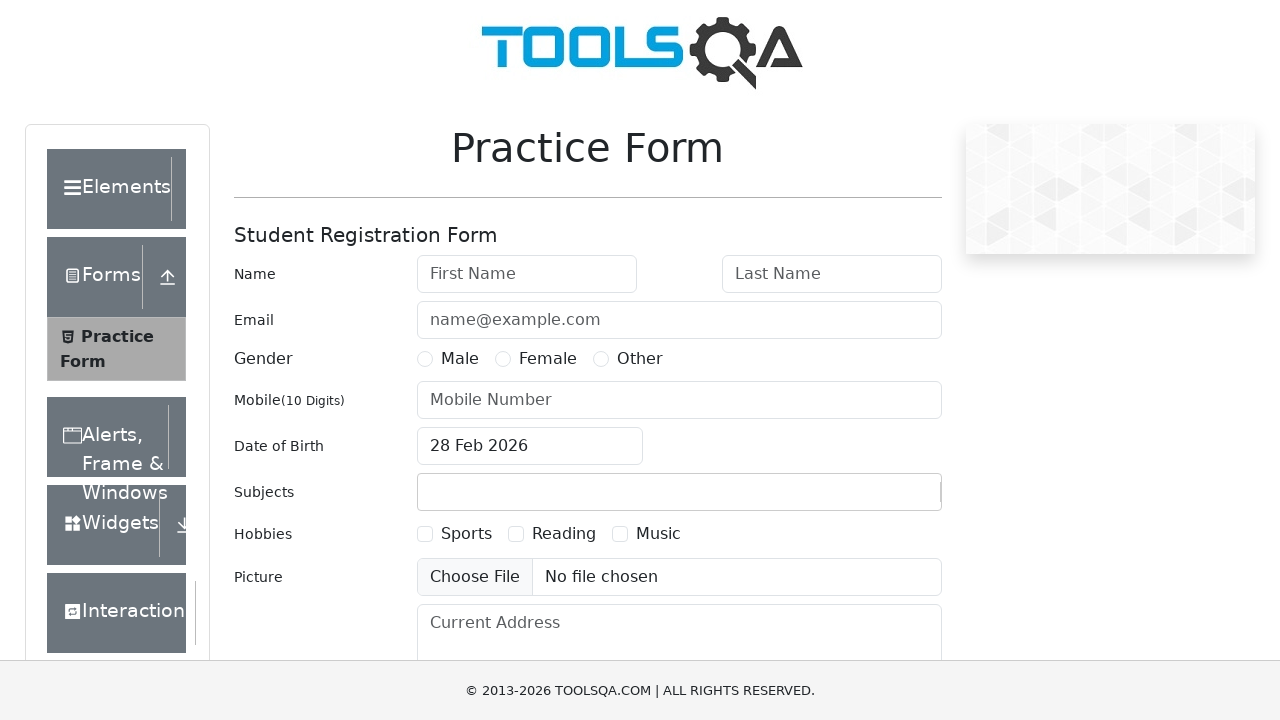

Hid advertisement elements on the page
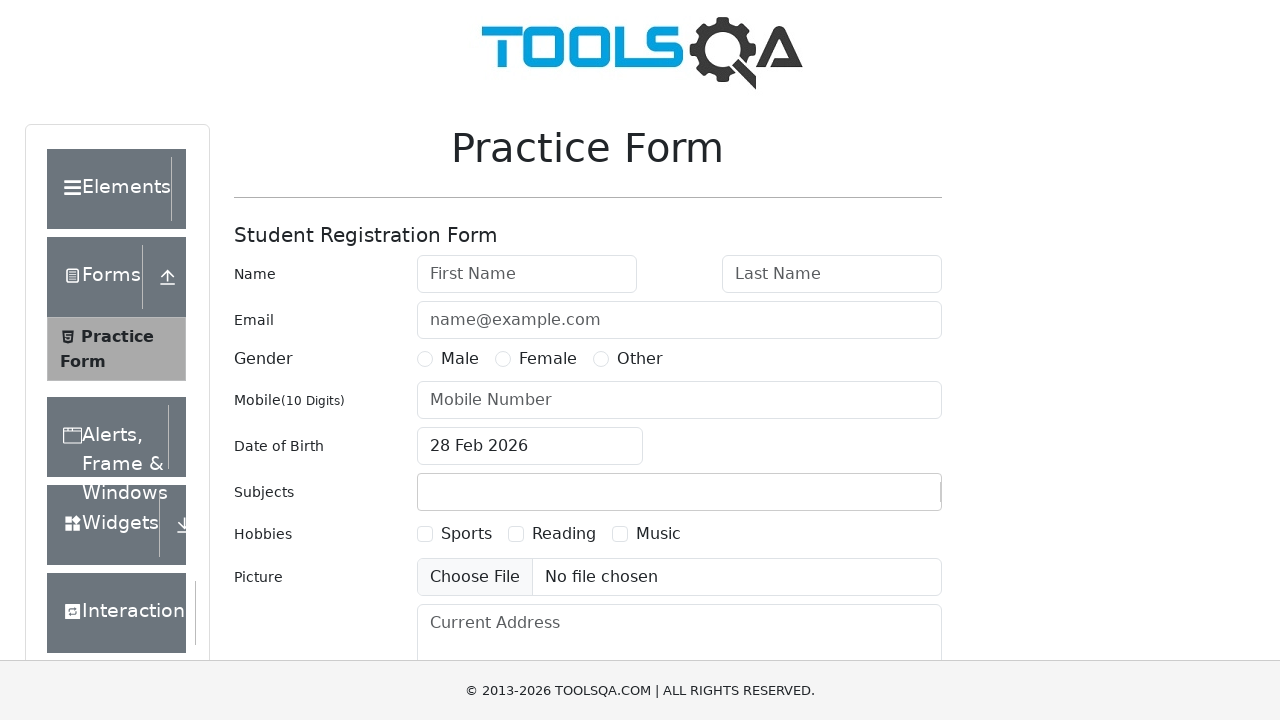

Filled first name field with 'Michael' on #firstName
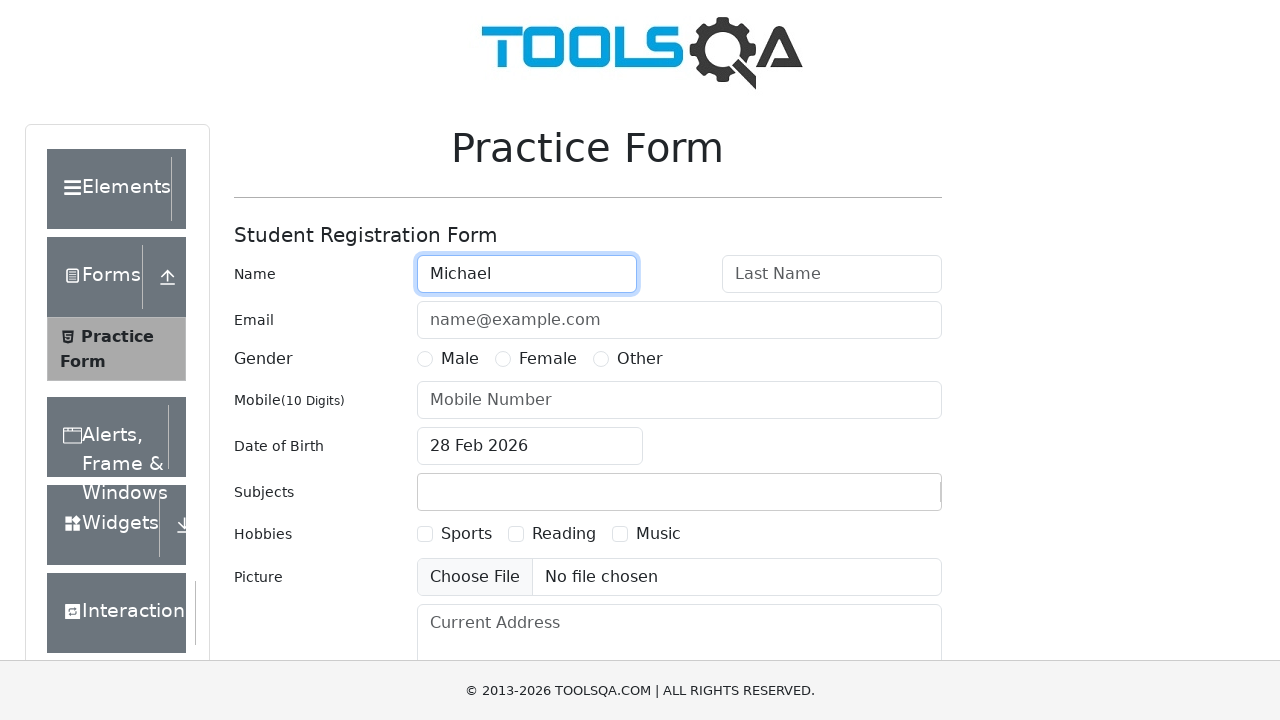

Filled last name field with 'Thompson' on #lastName
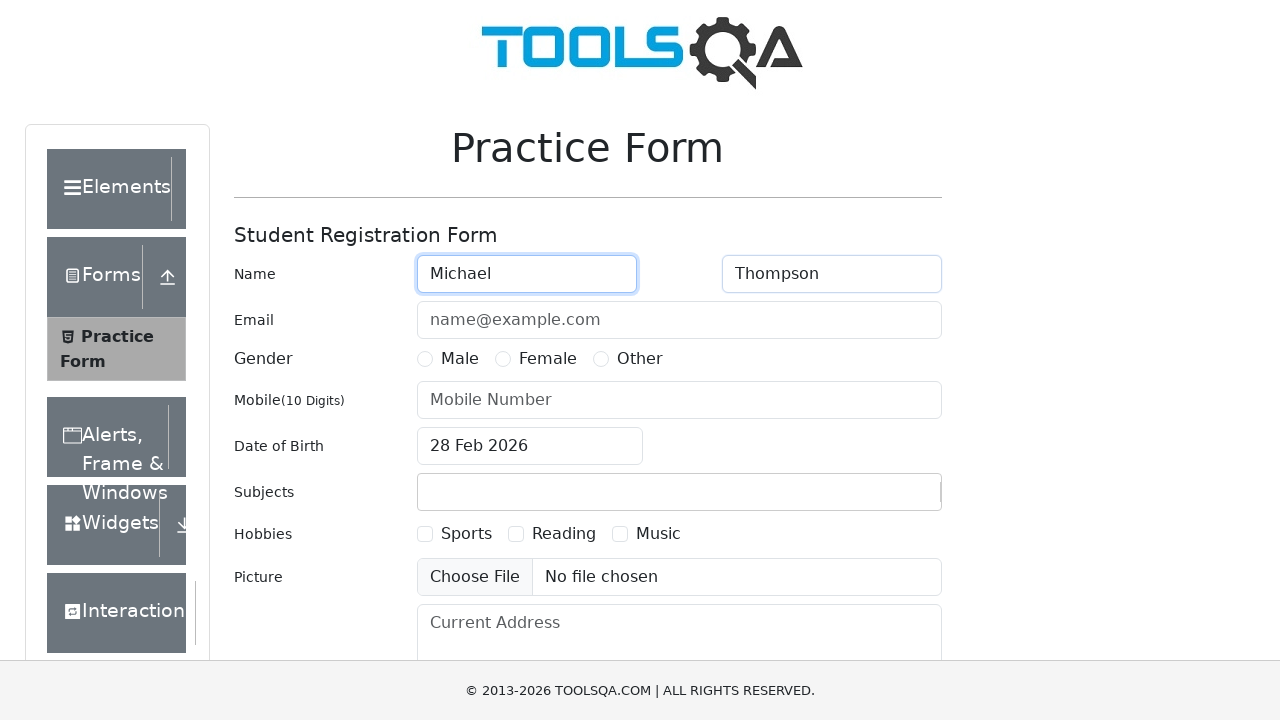

Filled email field with 'michael.thompson@testmail.com' on #userEmail
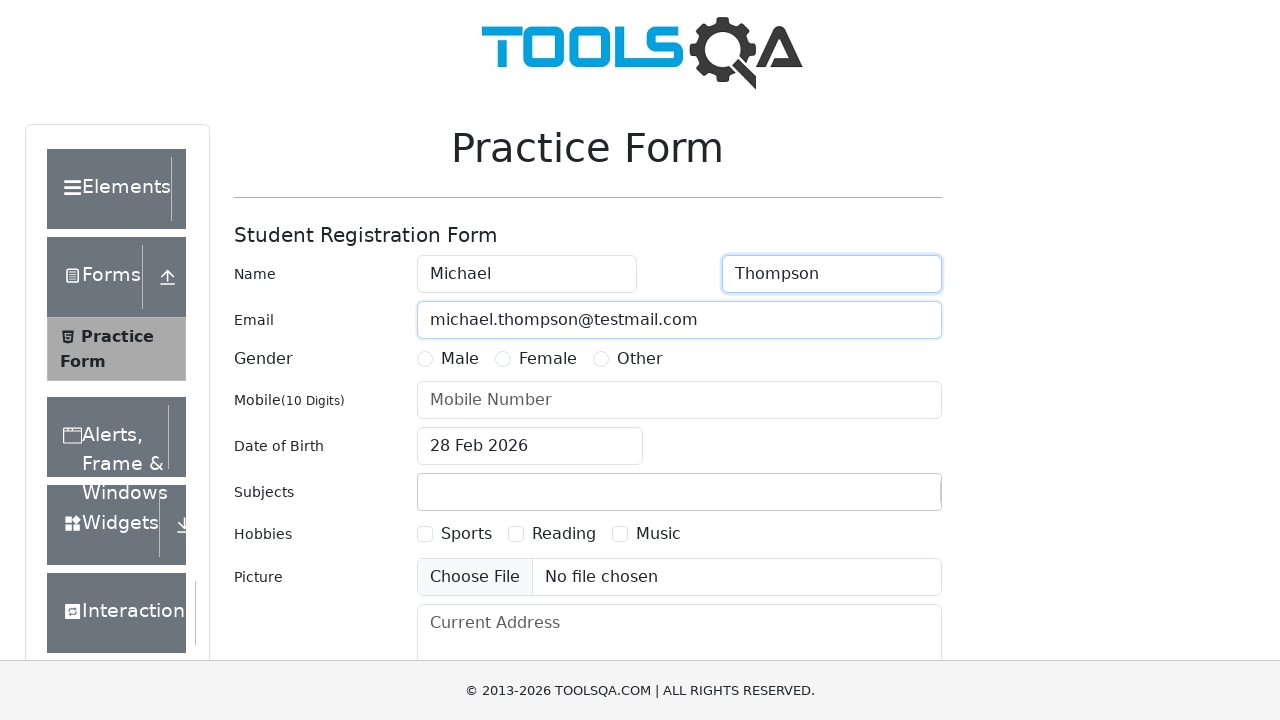

Selected 'Other' gender option at (640, 359) on label[for='gender-radio-3']
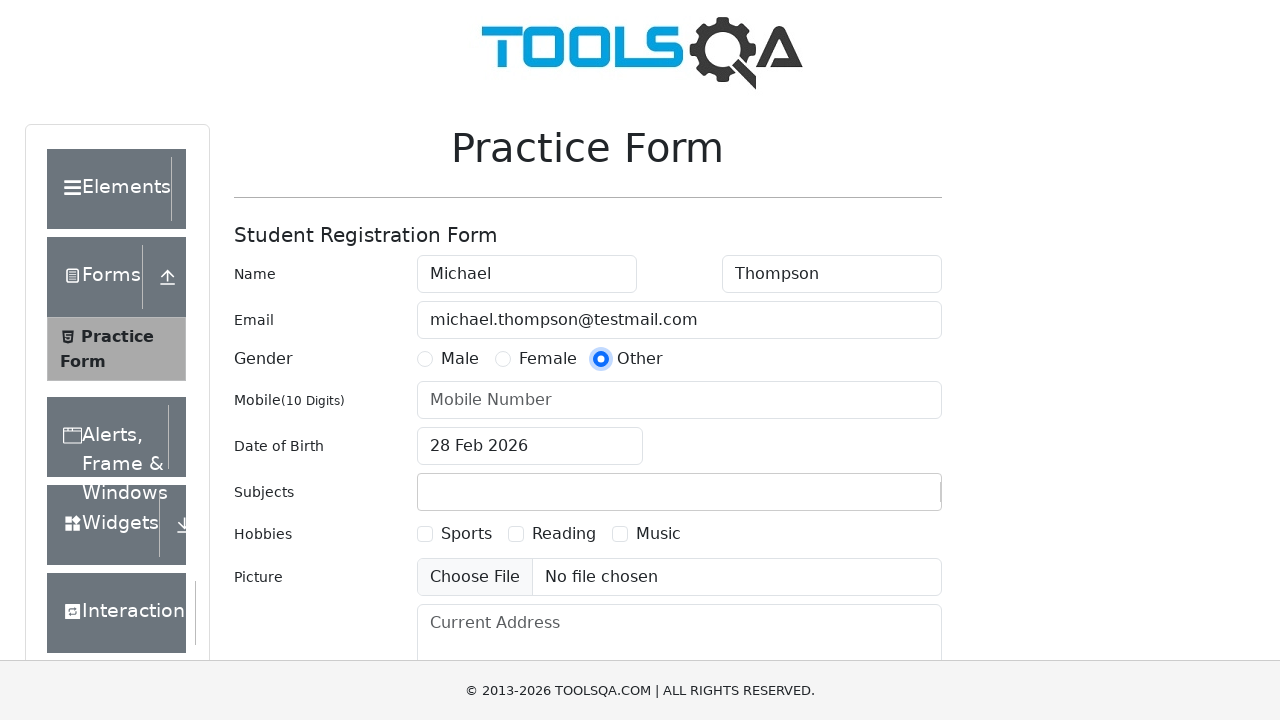

Filled phone number field with '8117658901' on #userNumber
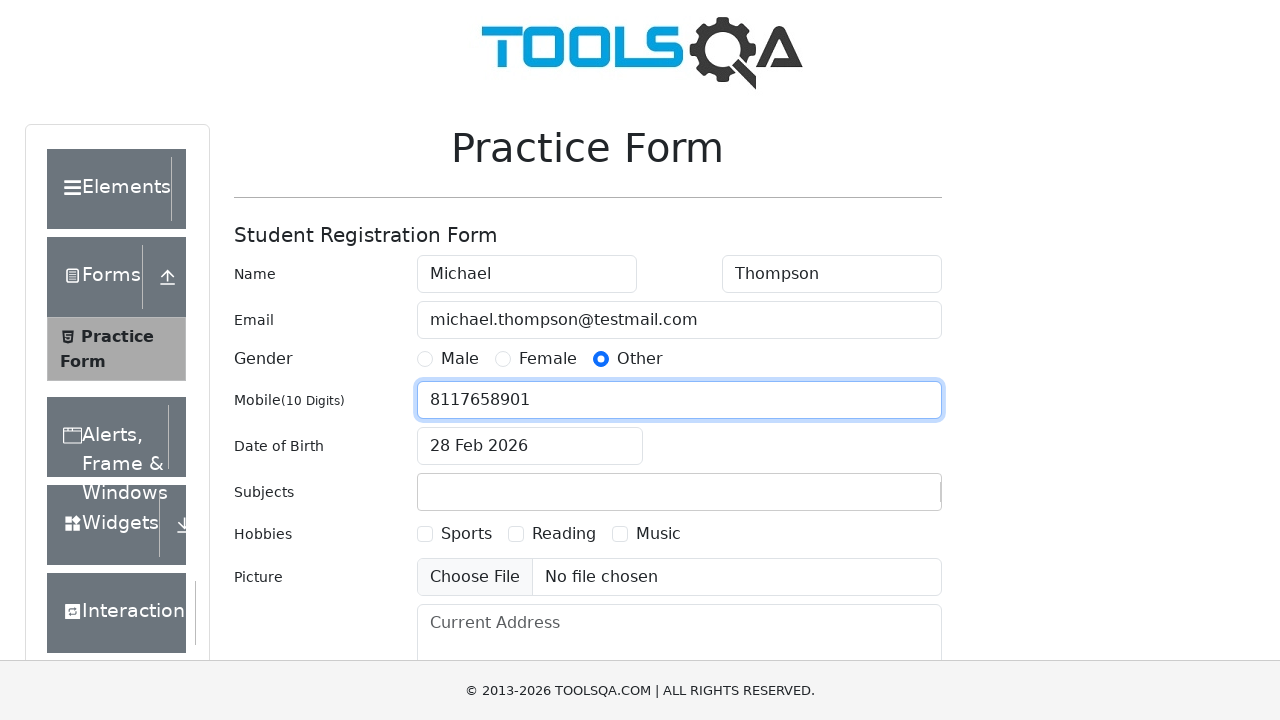

Clicked date of birth input field to open date picker at (530, 446) on #dateOfBirthInput
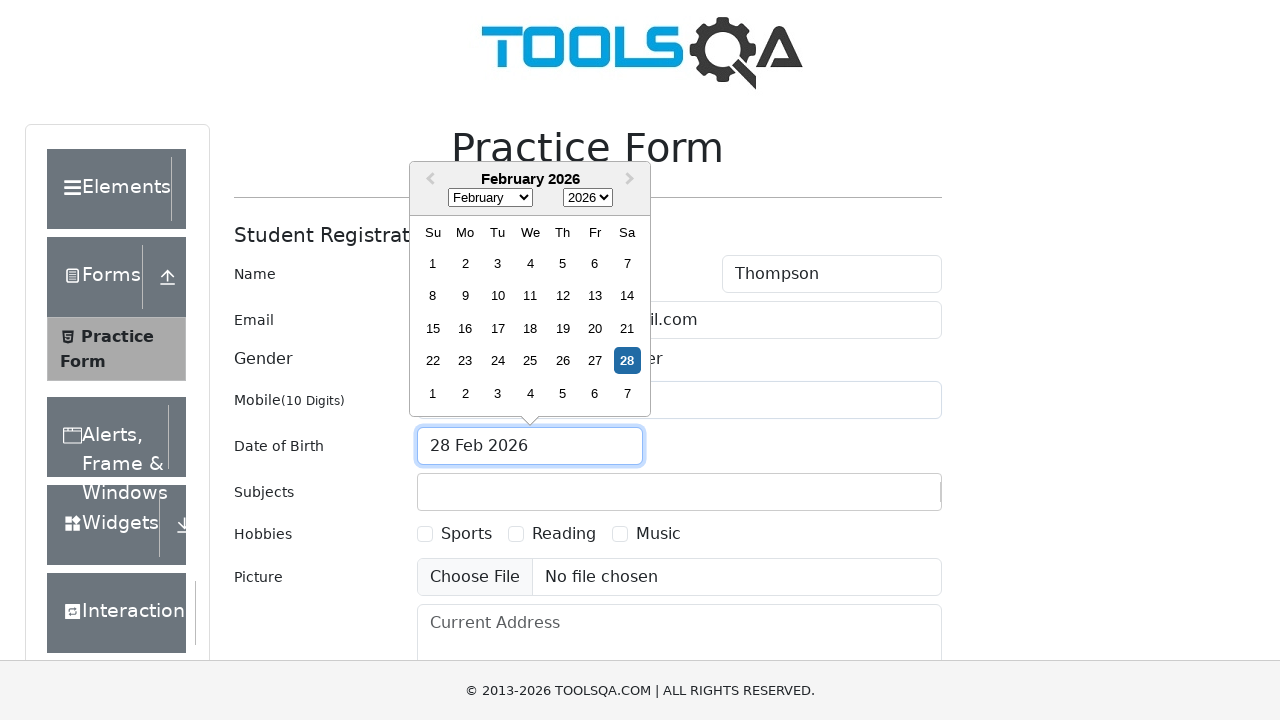

Selected year 1993 from date picker on .react-datepicker__year-select
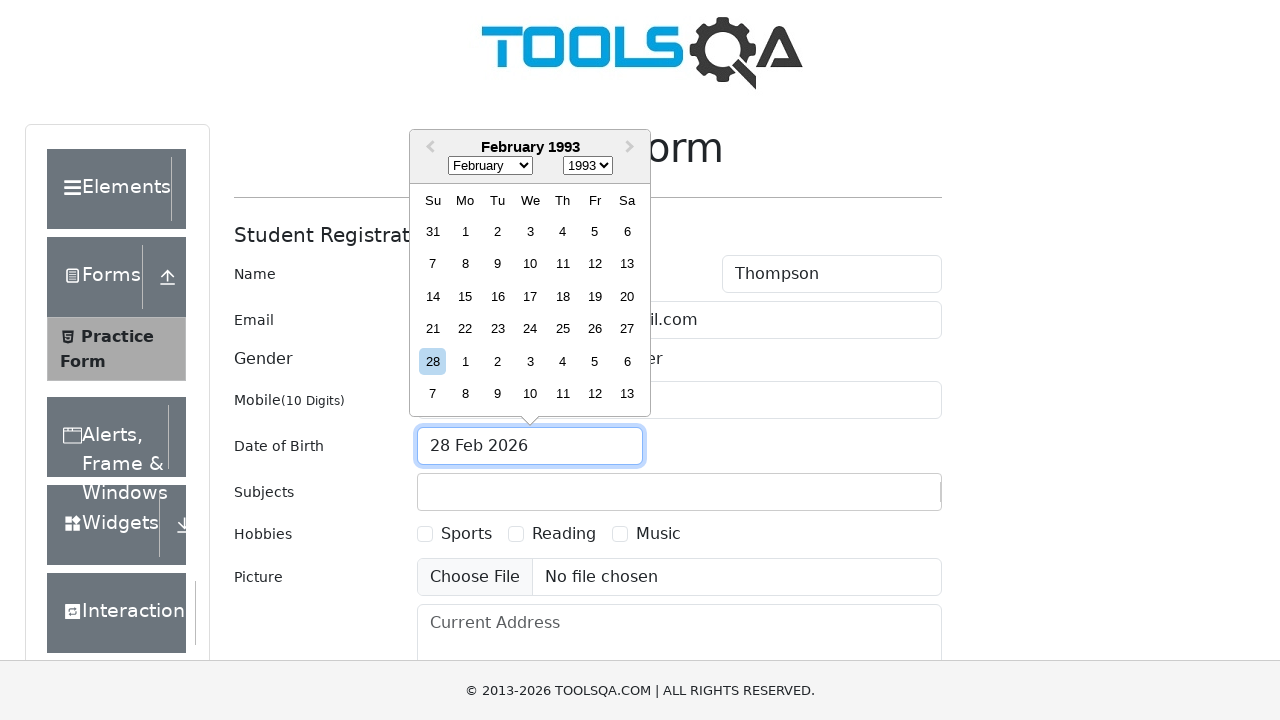

Selected May (month index 4) from date picker on .react-datepicker__month-select
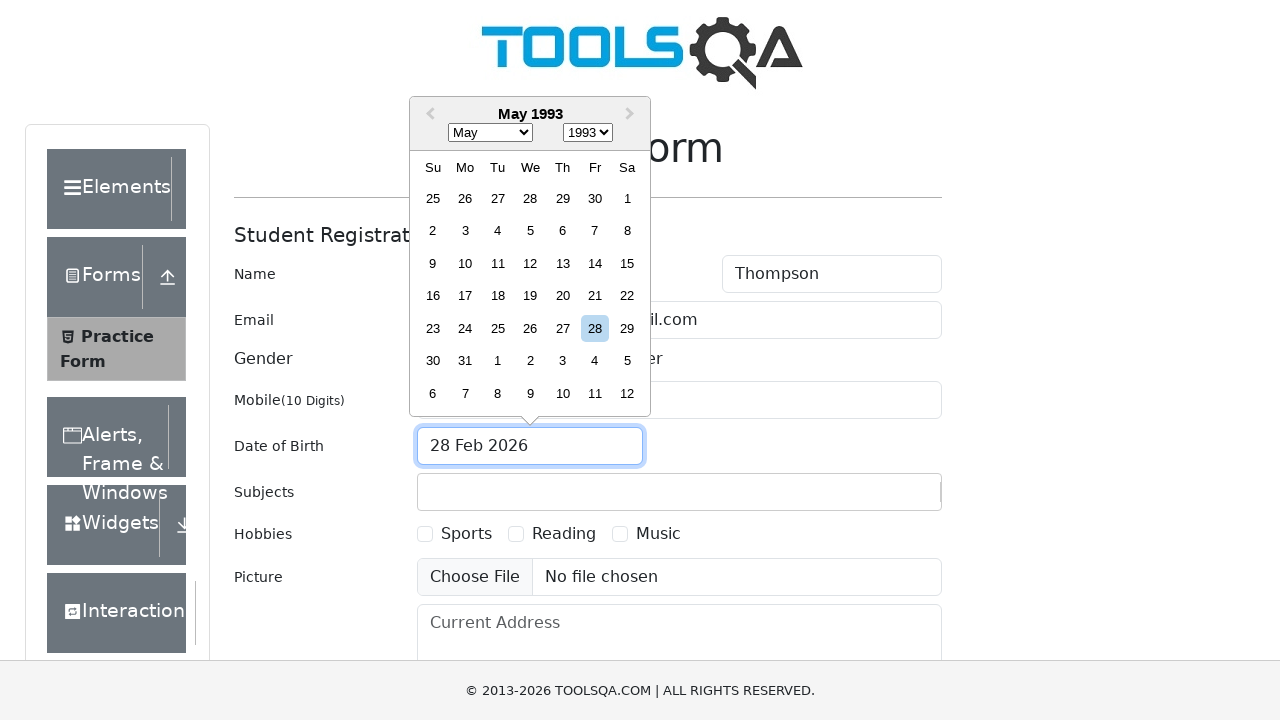

Selected day 16 from date picker (Date of birth: May 16, 1993) at (433, 296) on .react-datepicker__day--016:not(.react-datepicker__day--outside-month)
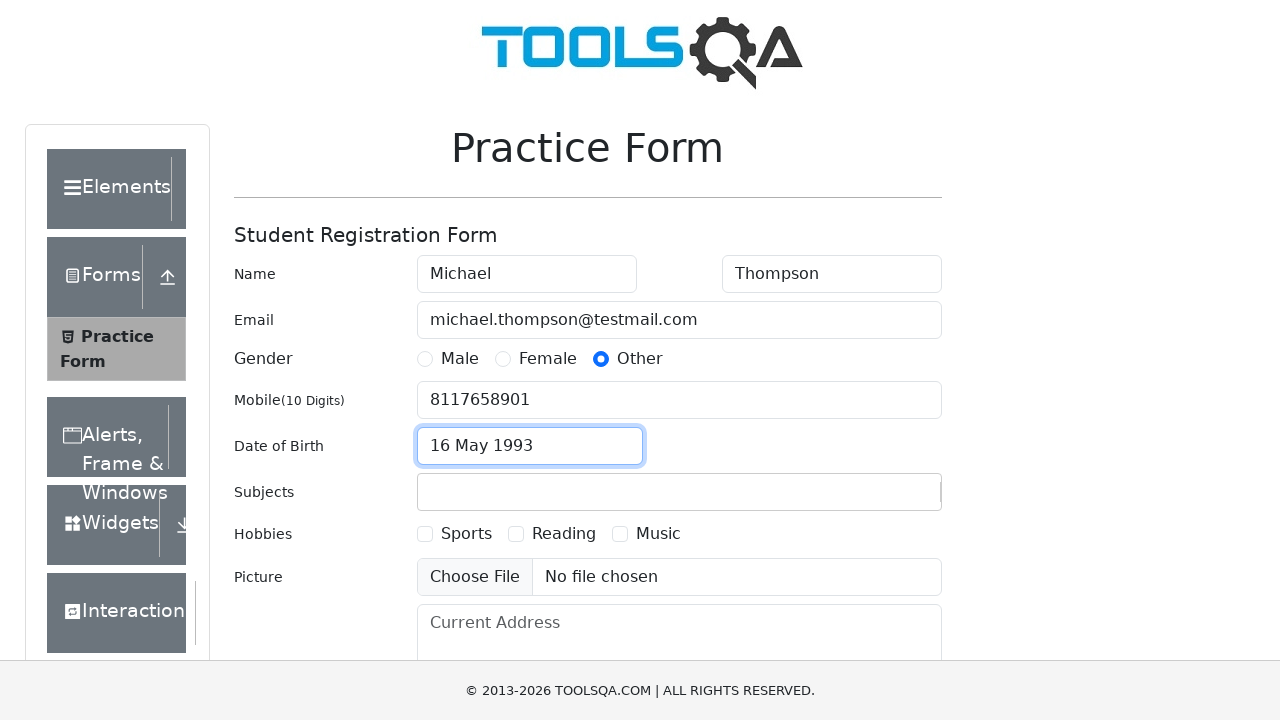

Clicked subjects container field at (679, 492) on #subjectsContainer
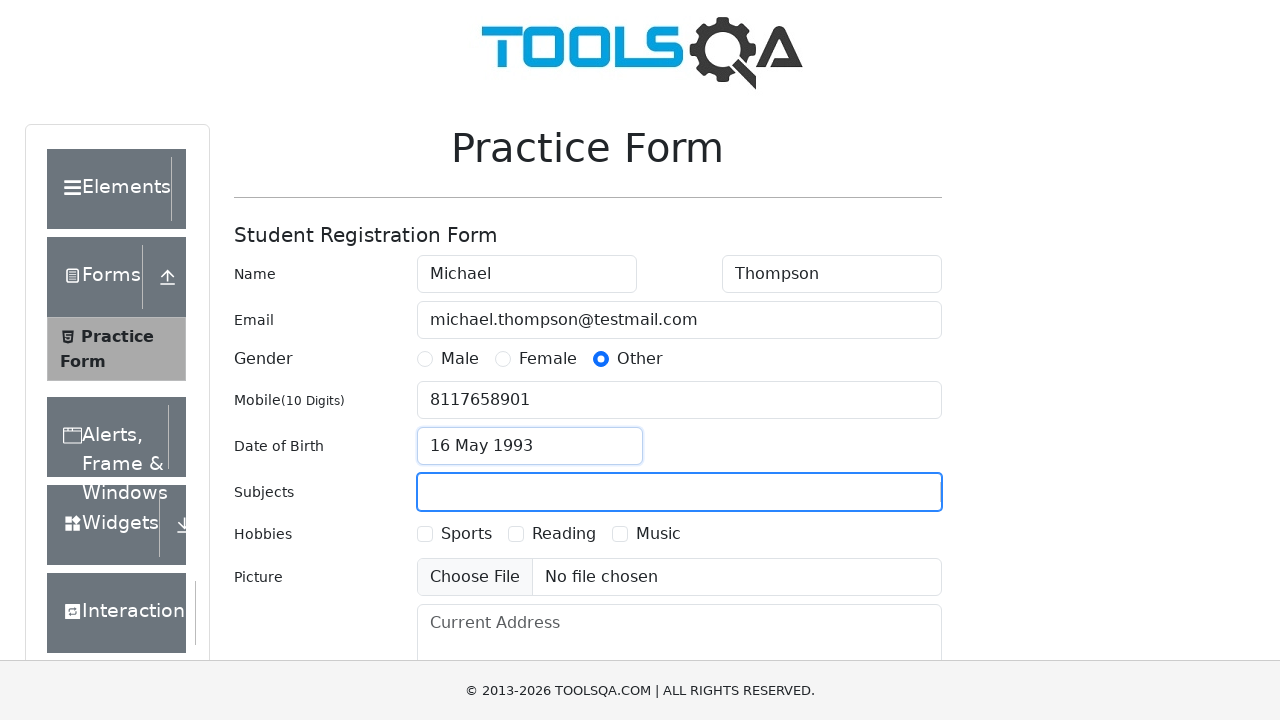

Typed 'Com' in subjects input field on #subjectsInput
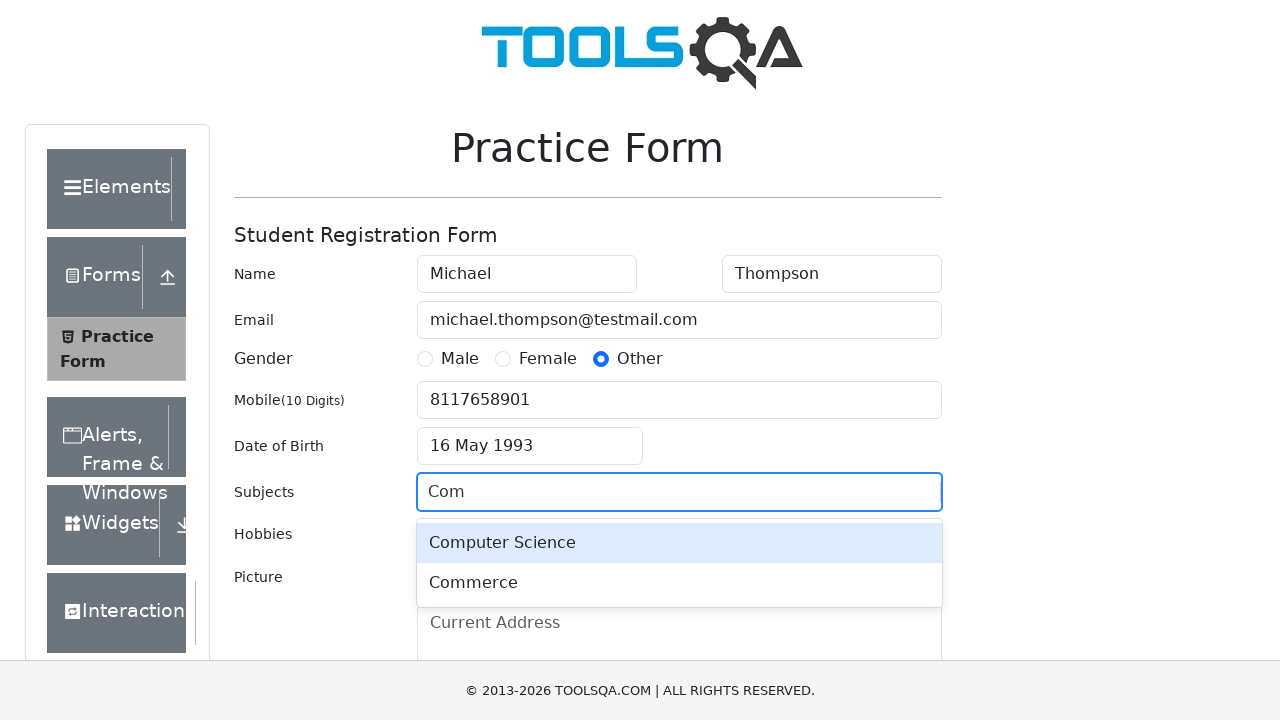

Waited for subjects autocomplete menu to appear
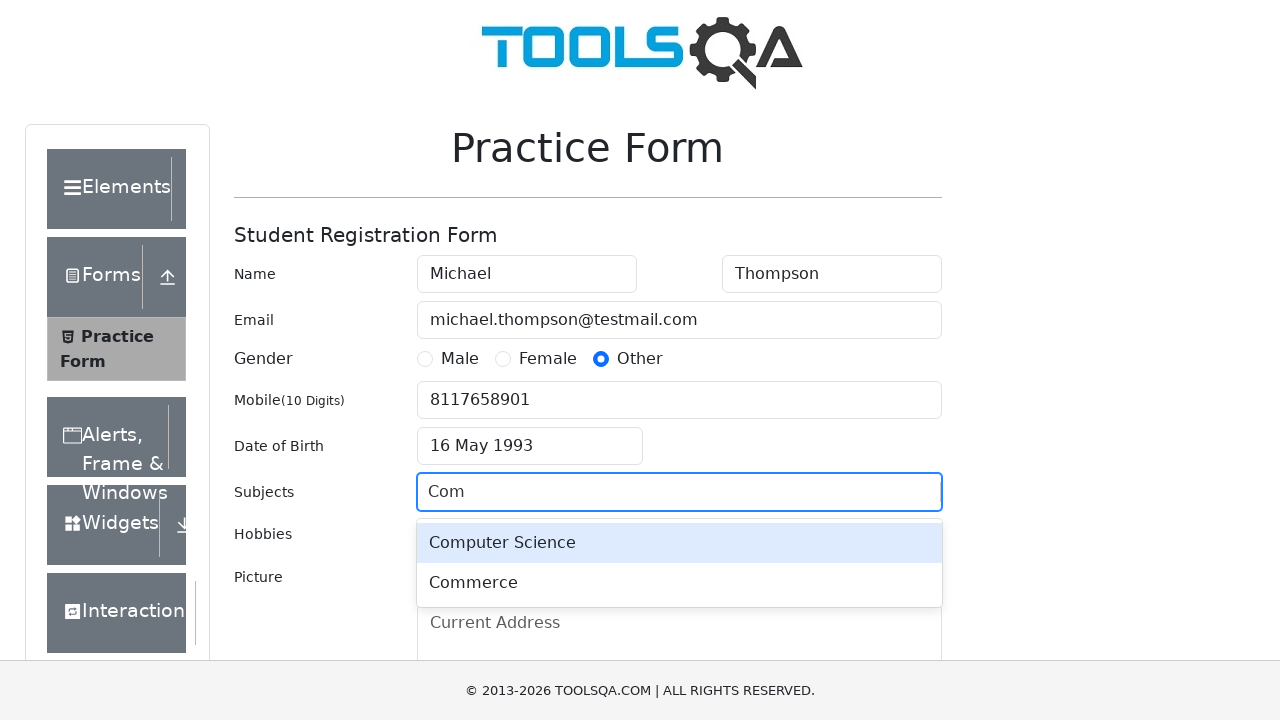

Selected 'Computer Science' from autocomplete dropdown at (679, 543) on .subjects-auto-complete__option >> text=Computer Science
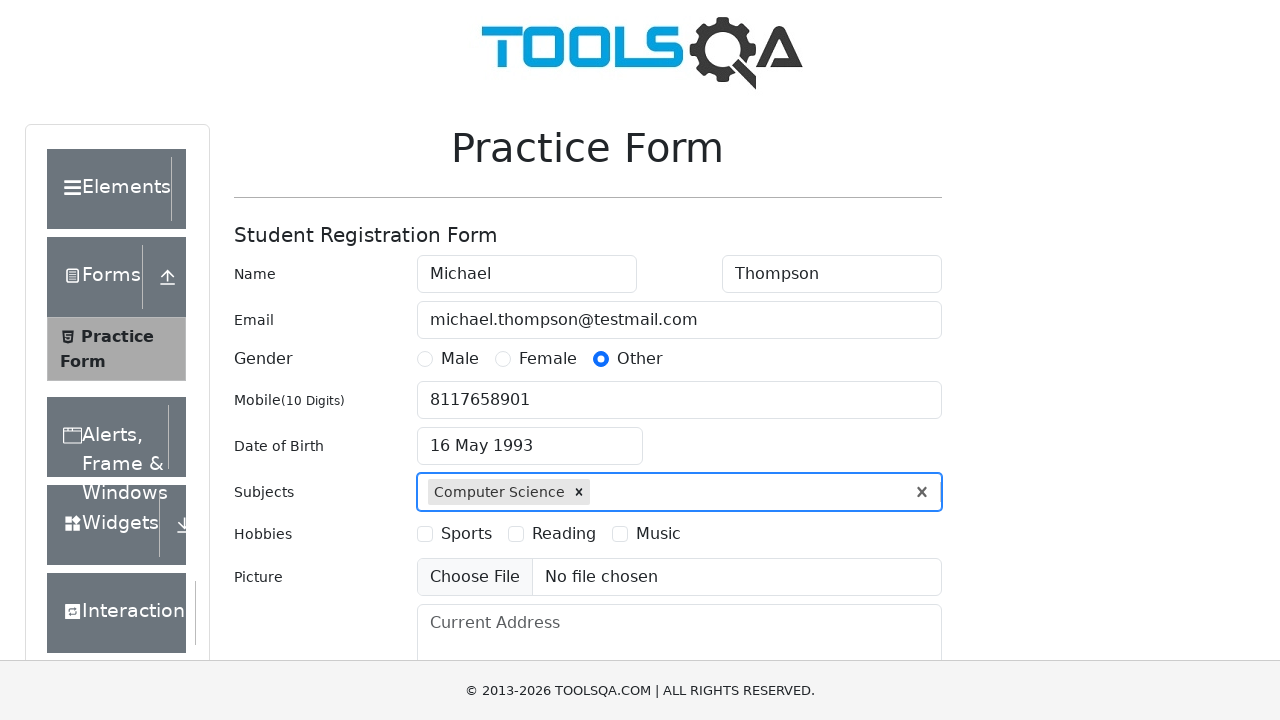

Selected 'Music' hobby checkbox at (658, 534) on label[for='hobbies-checkbox-3']
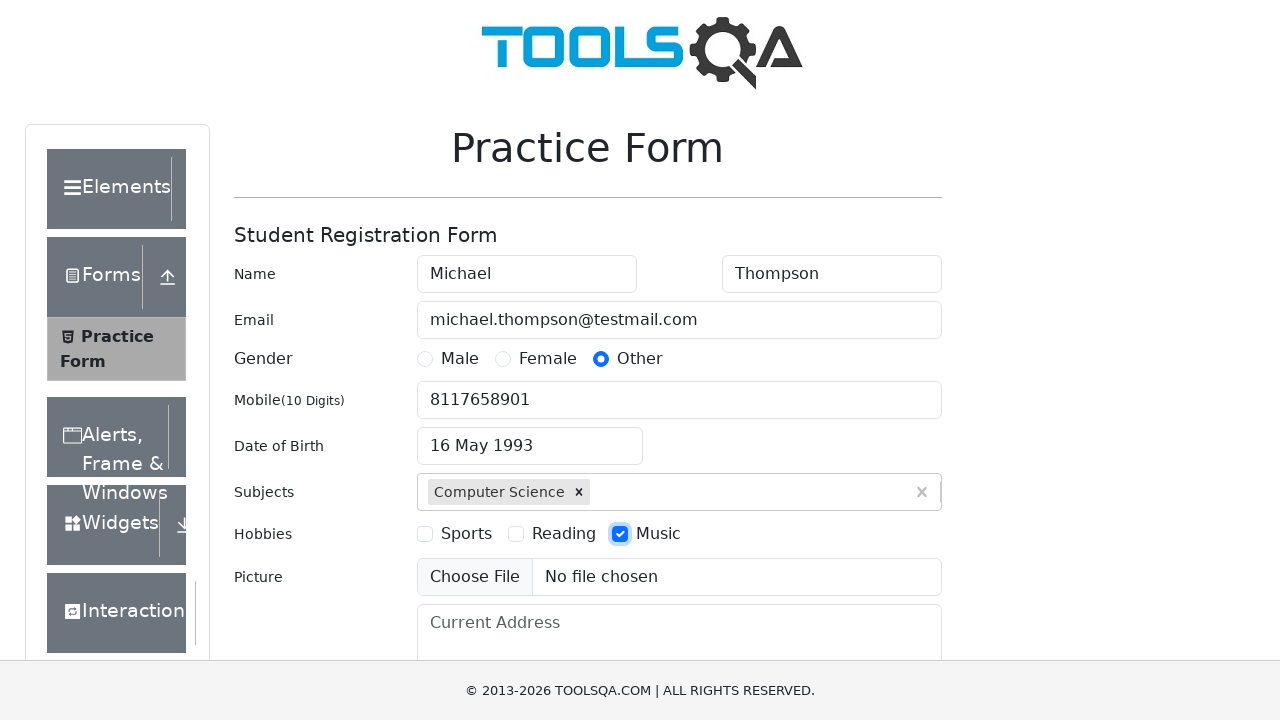

Filled address field with '123 Main Street, Springfield, IL 62701' on #currentAddress
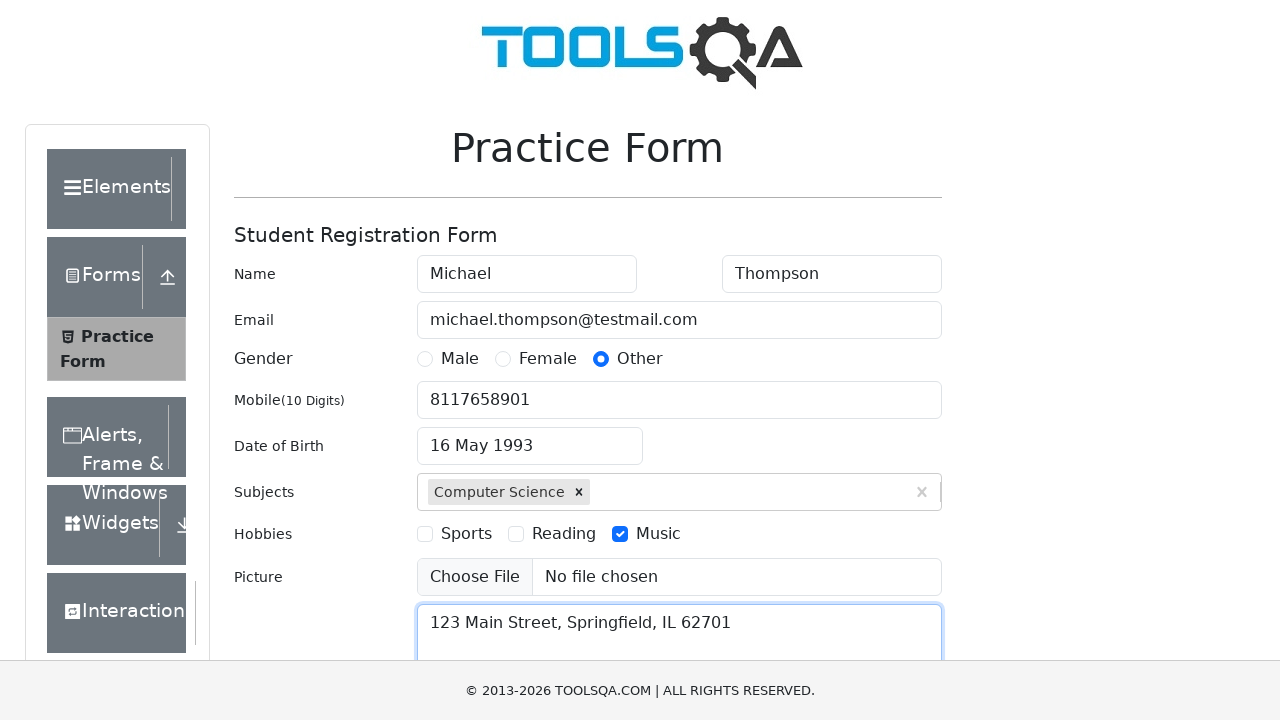

Scrolled down 300 pixels to view state and city dropdowns
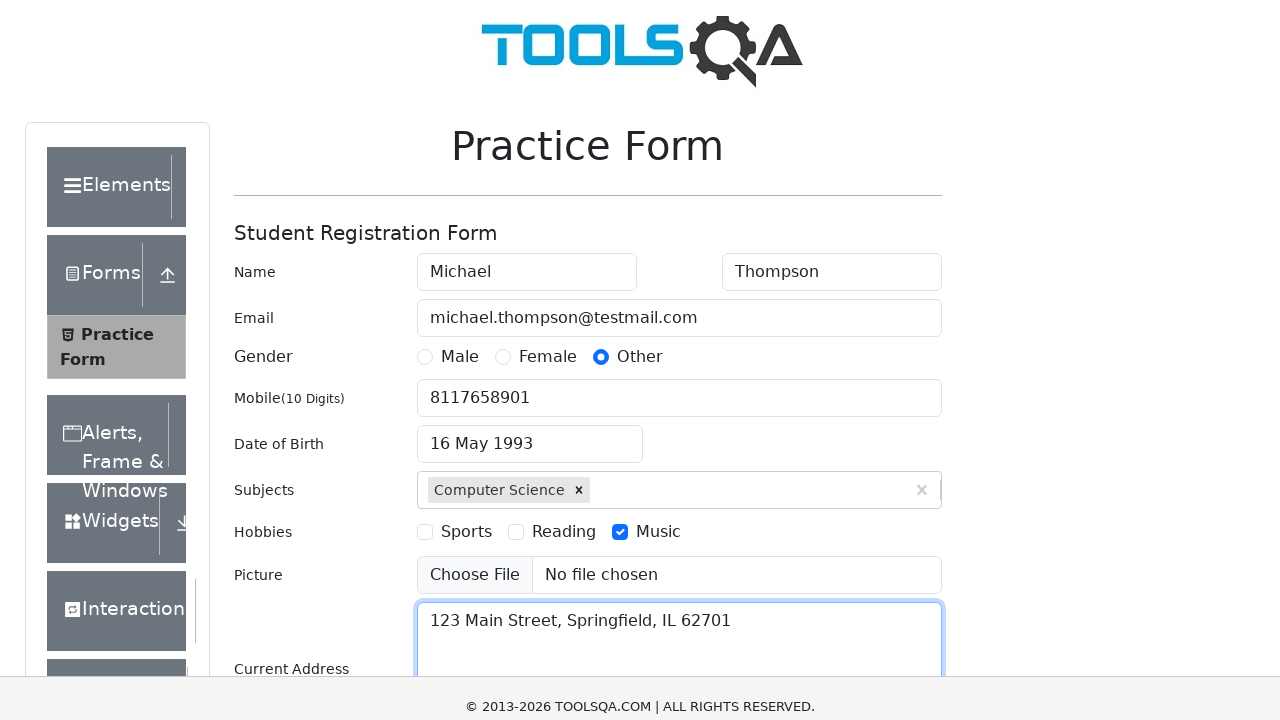

Clicked state dropdown to open at (527, 465) on #state
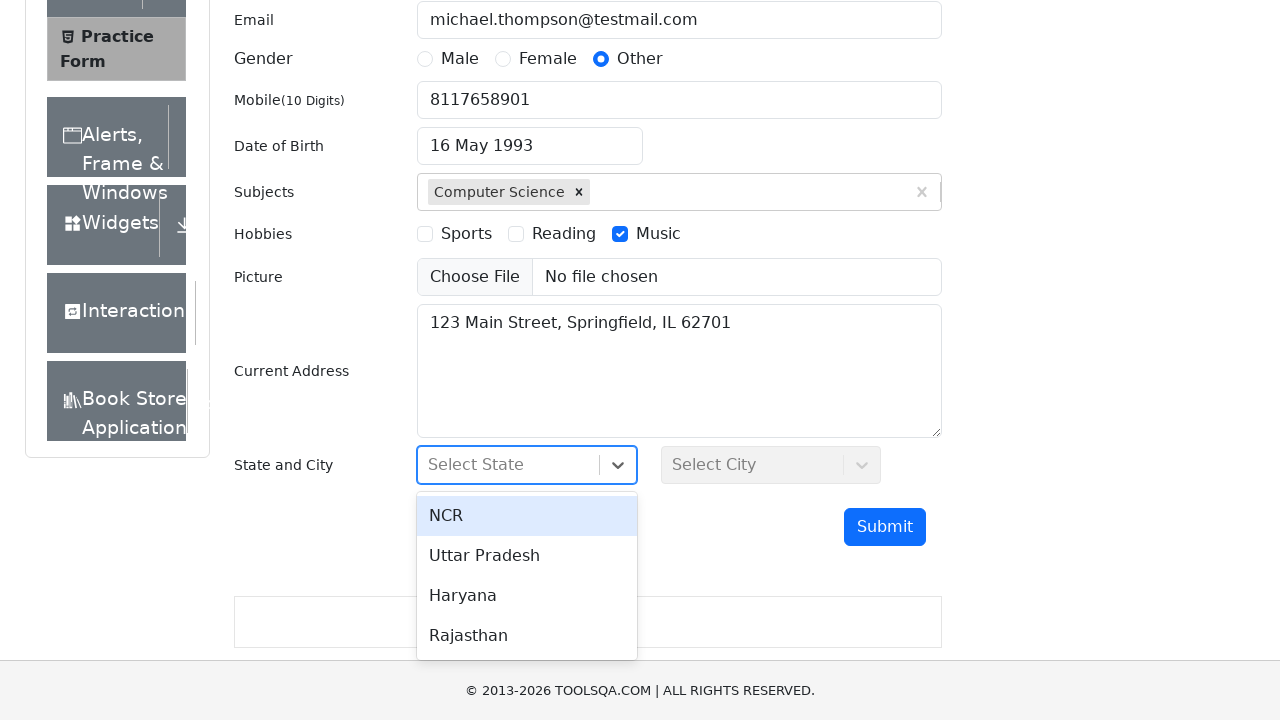

Selected 'Uttar Pradesh' from state dropdown at (527, 556) on div[id*='react-select'] >> text=Uttar Pradesh
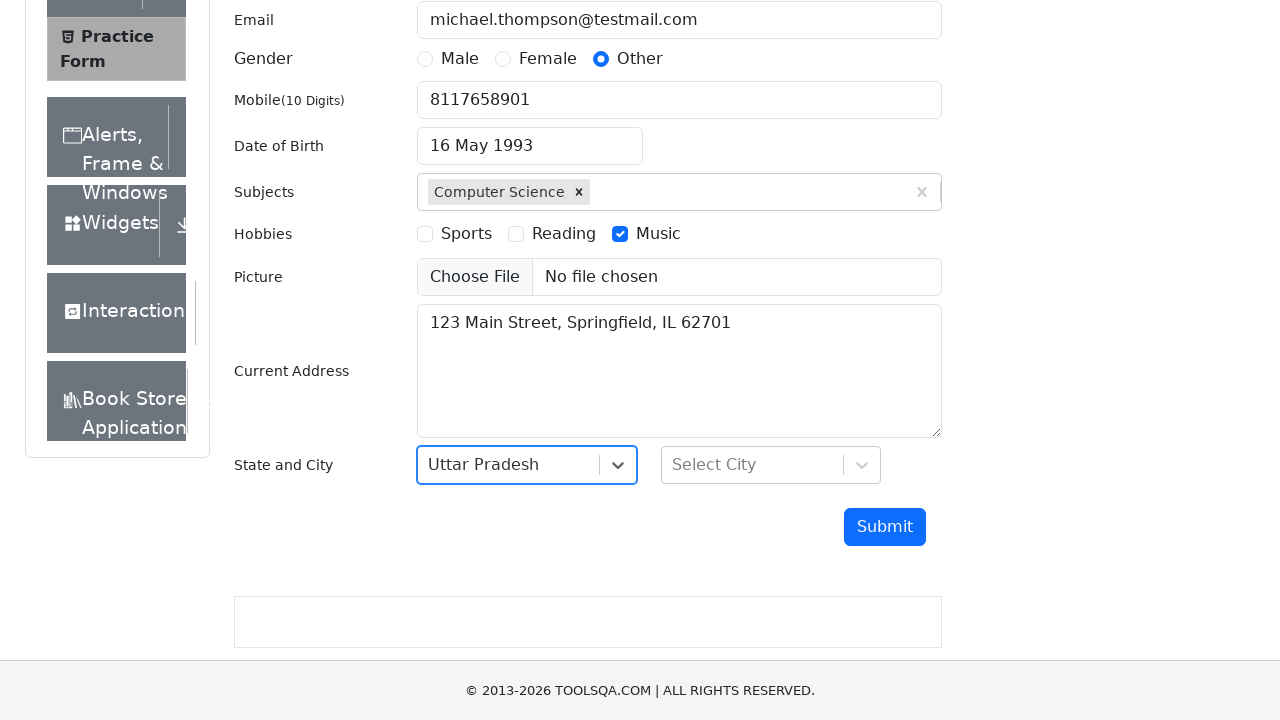

Clicked city dropdown to open at (771, 465) on #city
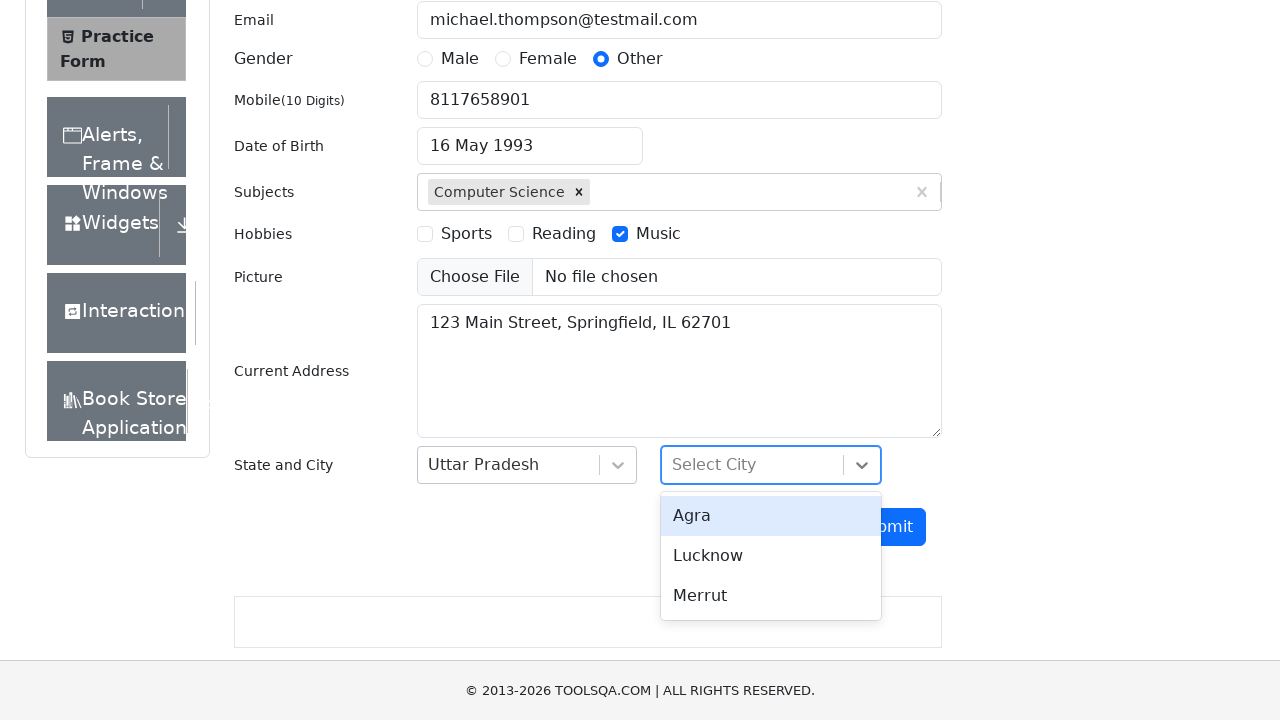

Selected 'Merrut' from city dropdown at (771, 596) on div[id*='react-select'] >> text=Merrut
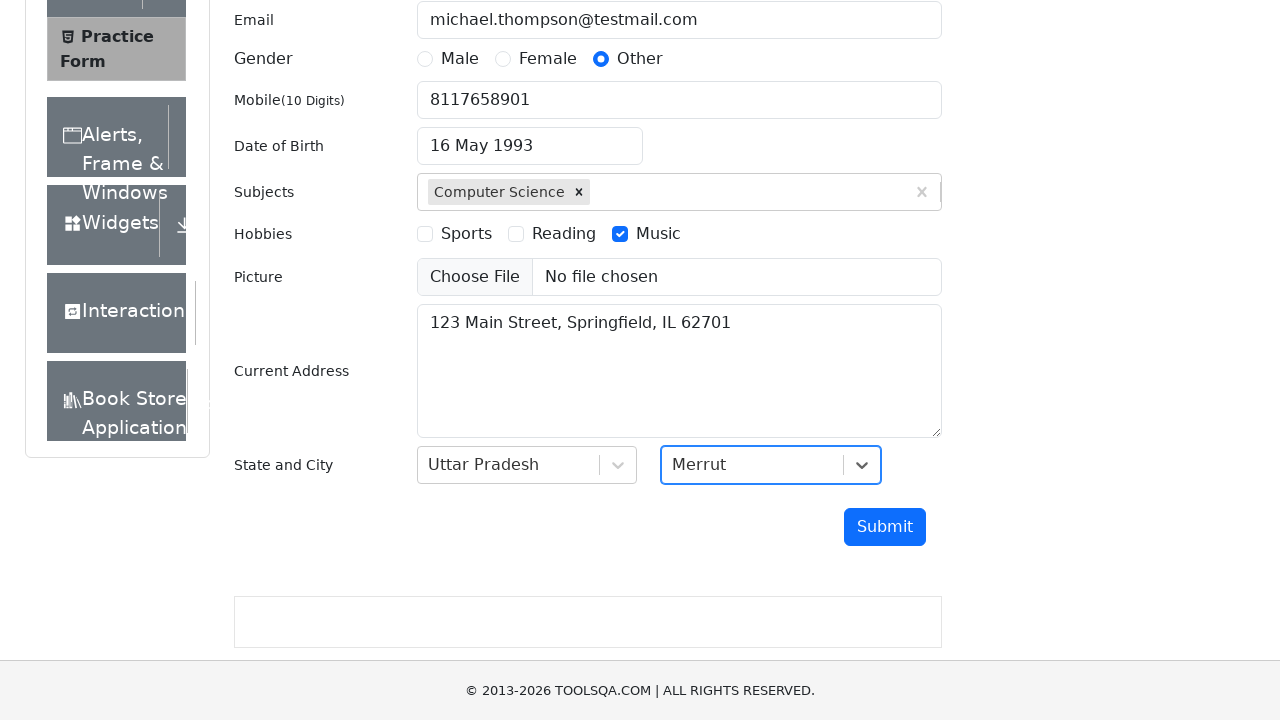

Clicked submit button to submit registration form at (885, 527) on #submit
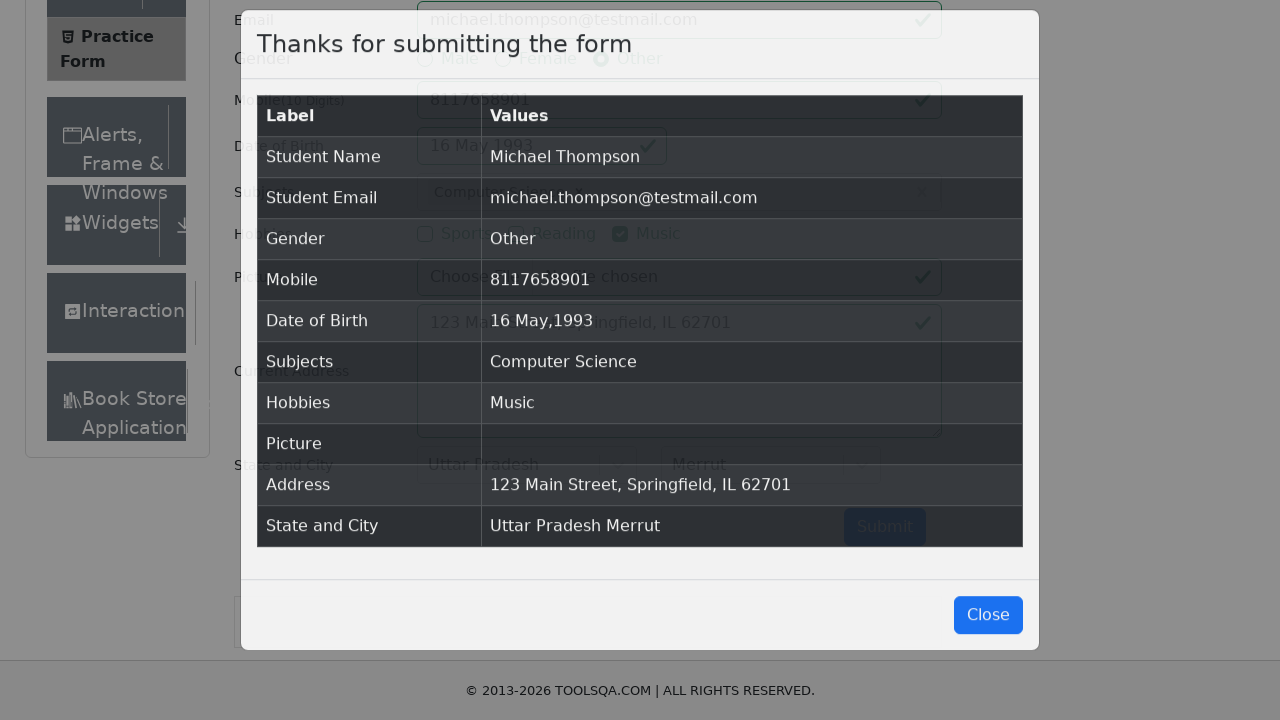

Waited for confirmation modal to appear
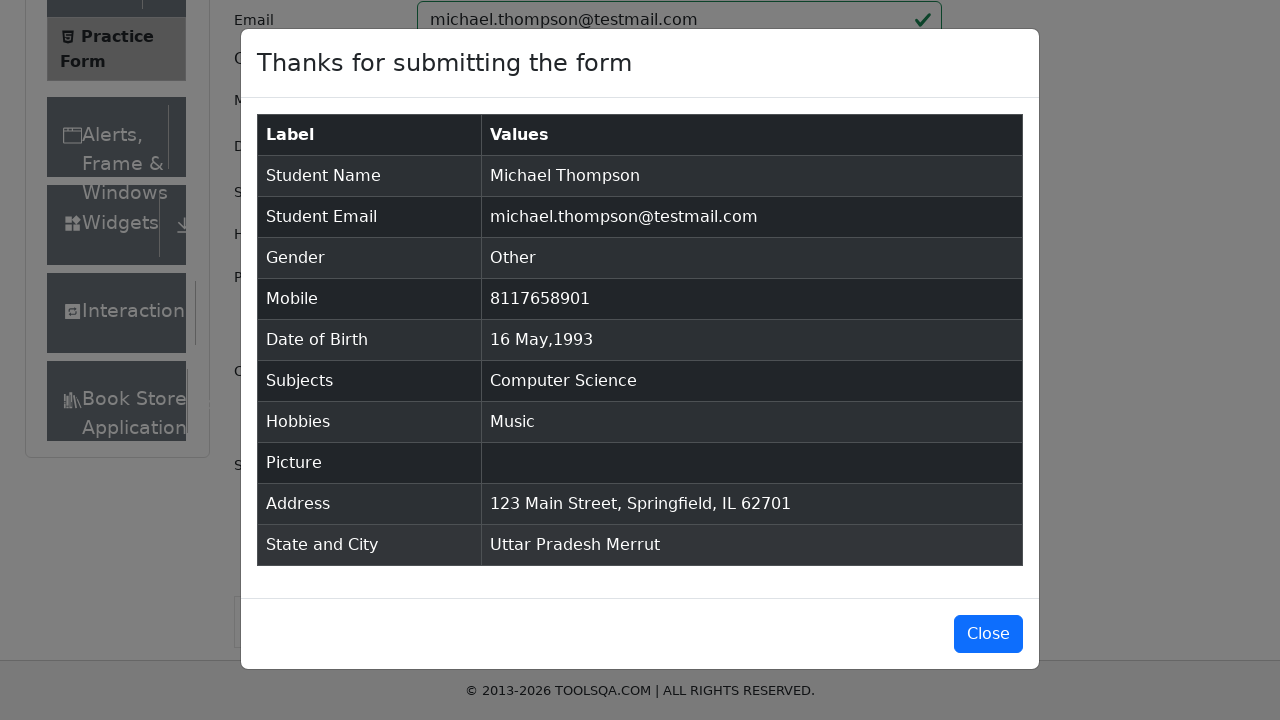

Clicked close button to dismiss confirmation modal at (988, 634) on #closeLargeModal
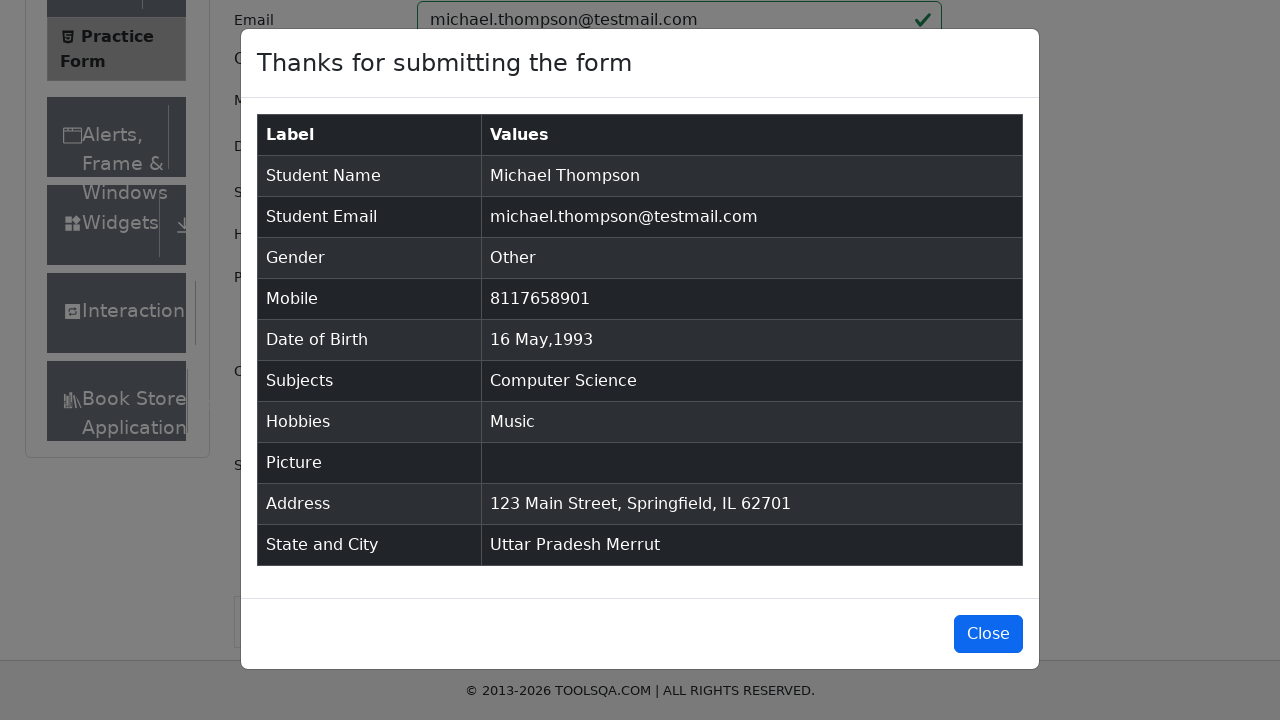

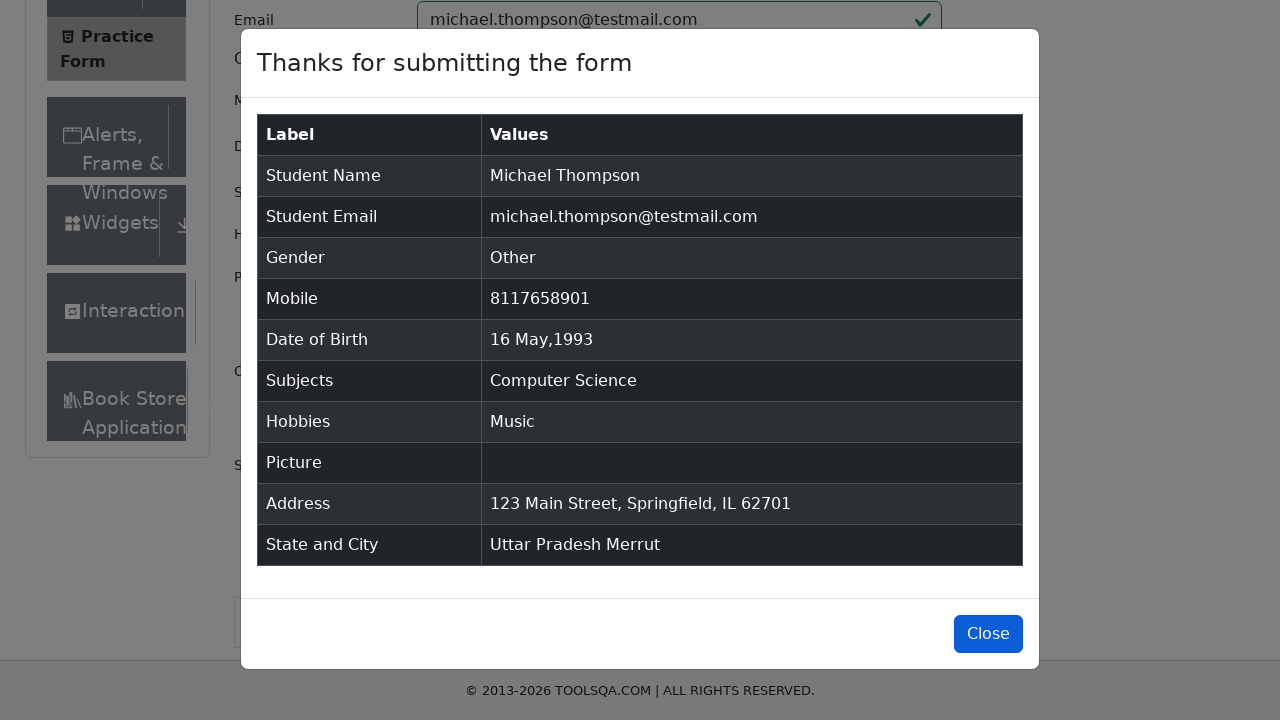